Tests that the complete all checkbox updates state when individual items are completed or cleared

Starting URL: https://demo.playwright.dev/todomvc

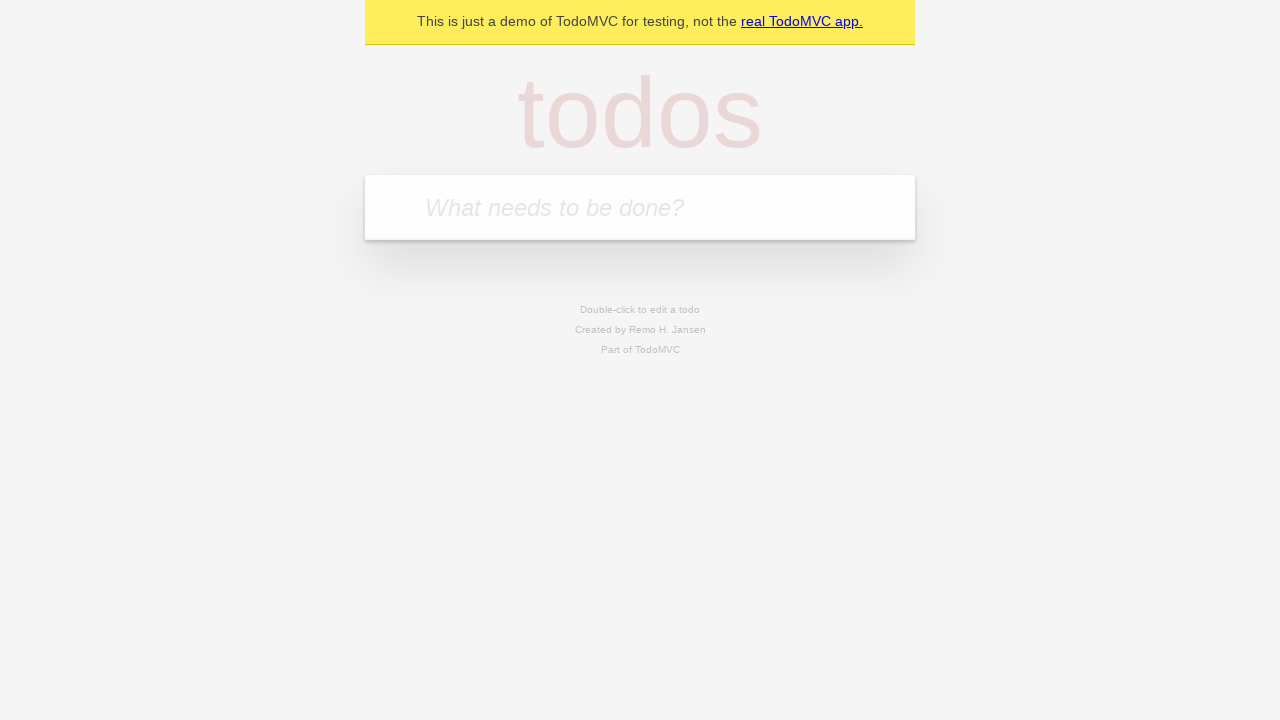

Filled todo input with 'buy some cheese' on internal:attr=[placeholder="What needs to be done?"i]
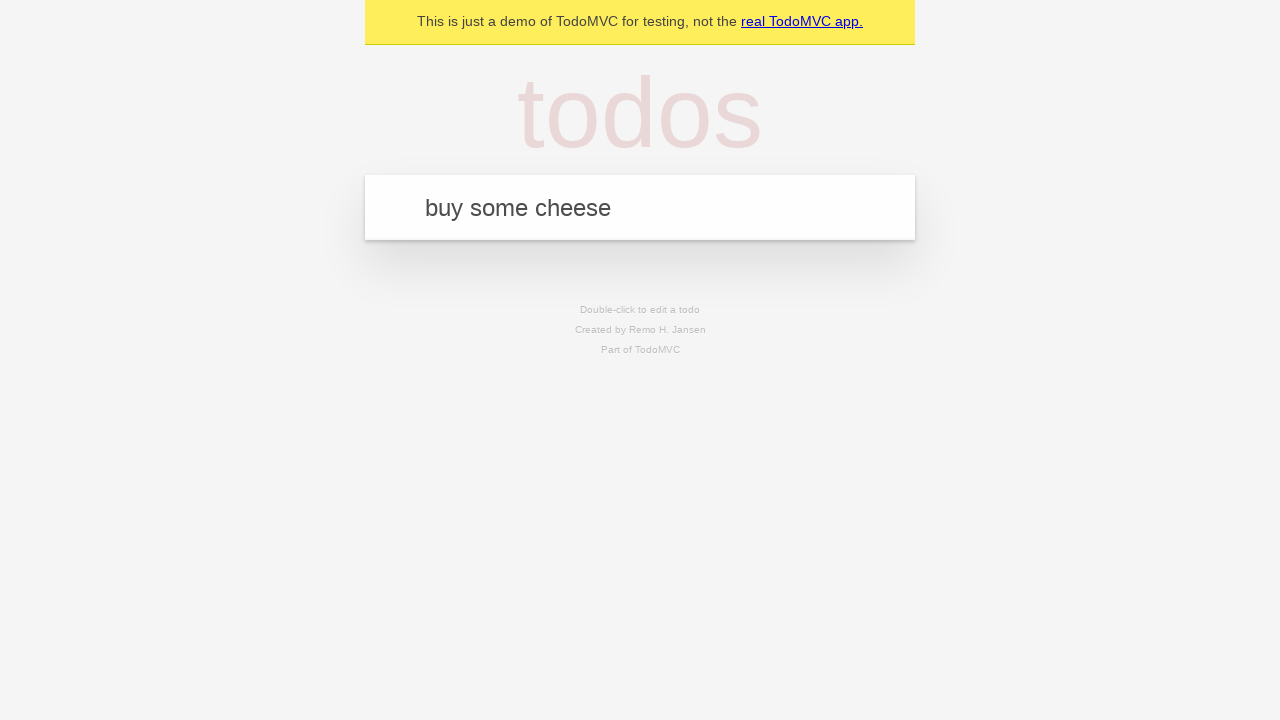

Pressed Enter to add todo 'buy some cheese' on internal:attr=[placeholder="What needs to be done?"i]
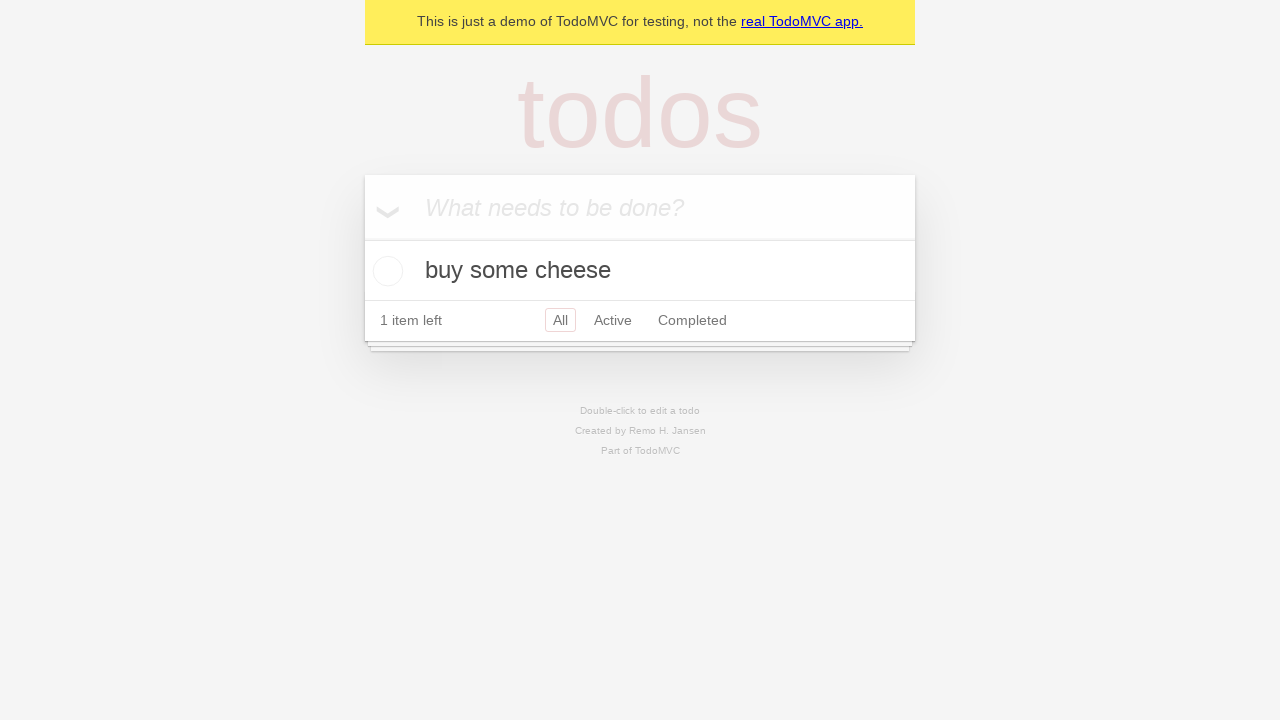

Filled todo input with 'feed the cat' on internal:attr=[placeholder="What needs to be done?"i]
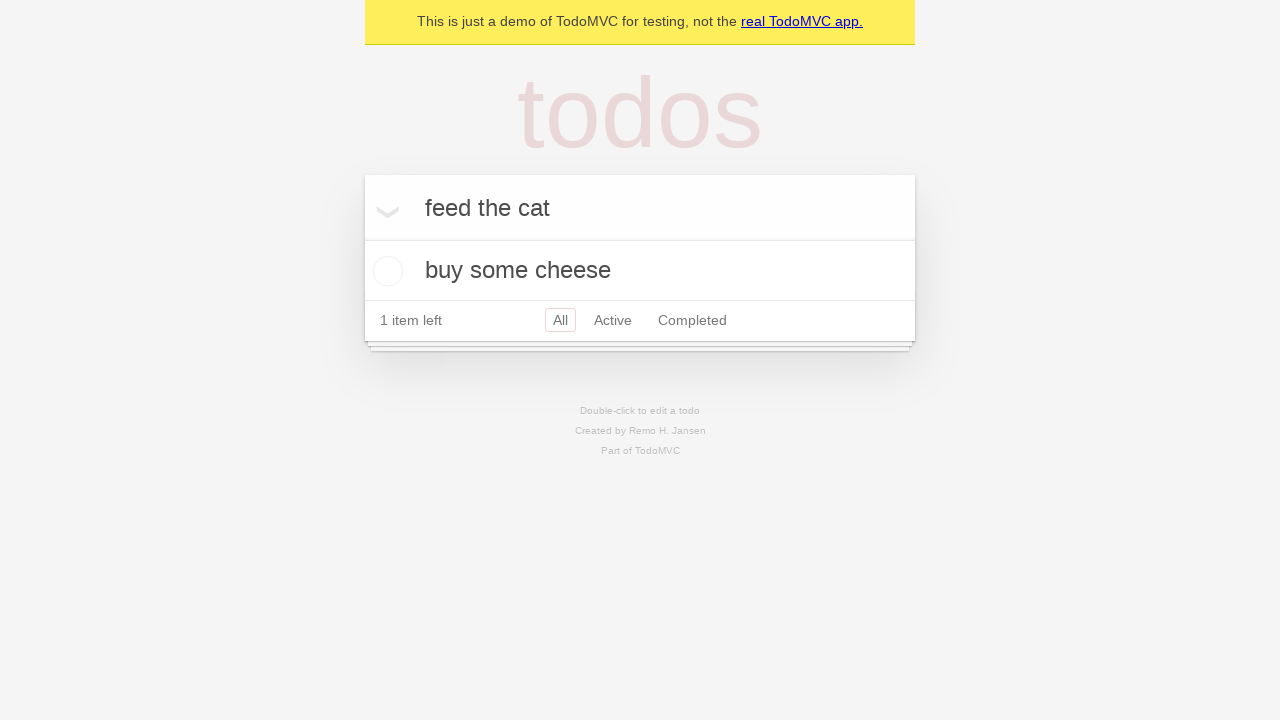

Pressed Enter to add todo 'feed the cat' on internal:attr=[placeholder="What needs to be done?"i]
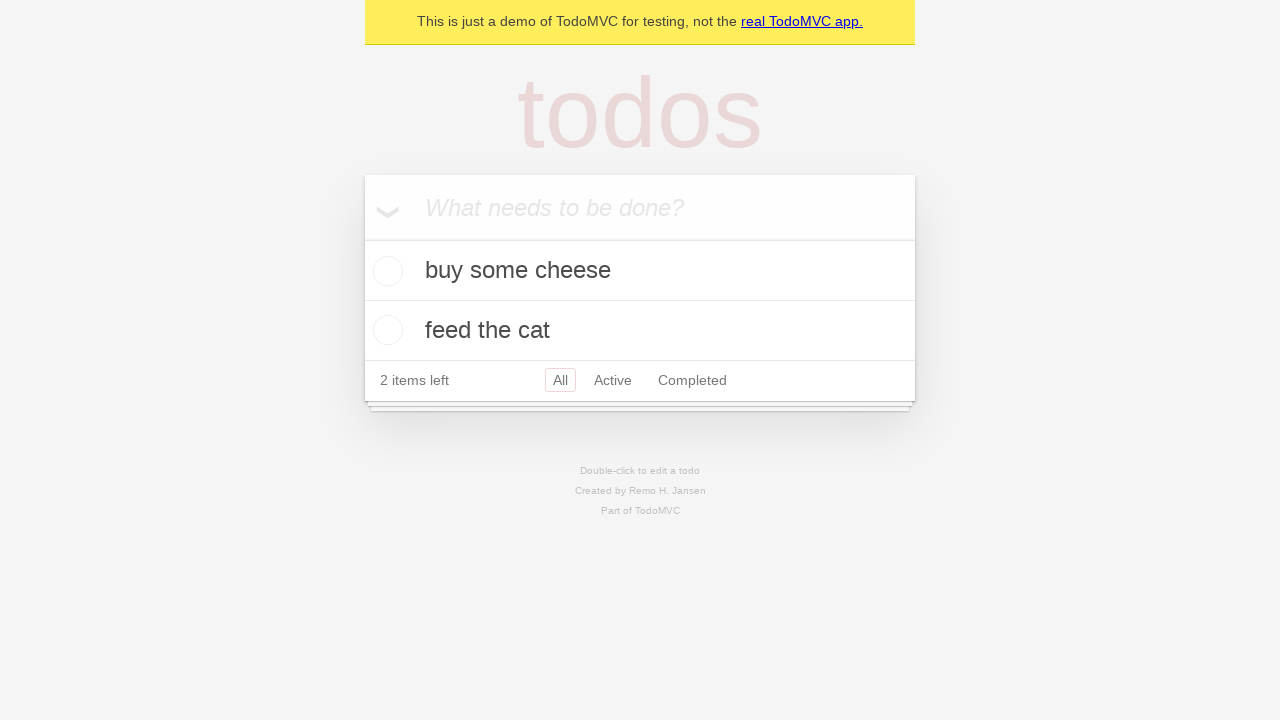

Filled todo input with 'book a doctors appointment' on internal:attr=[placeholder="What needs to be done?"i]
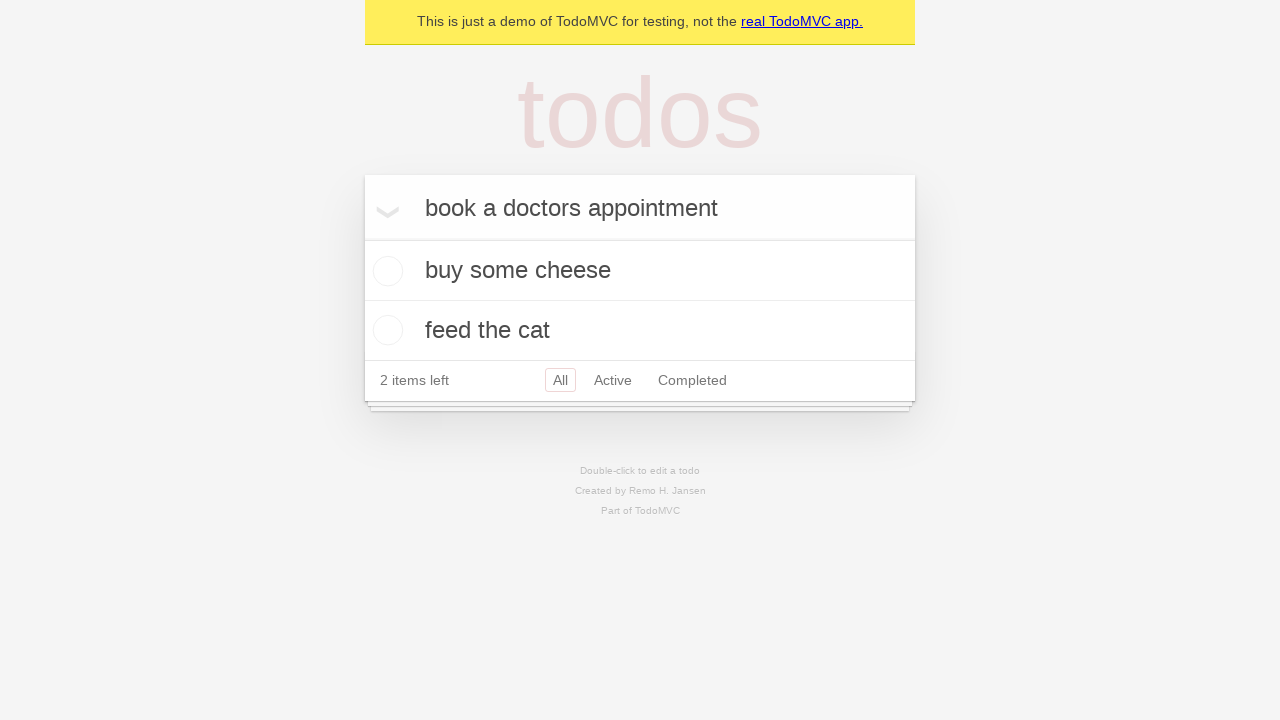

Pressed Enter to add todo 'book a doctors appointment' on internal:attr=[placeholder="What needs to be done?"i]
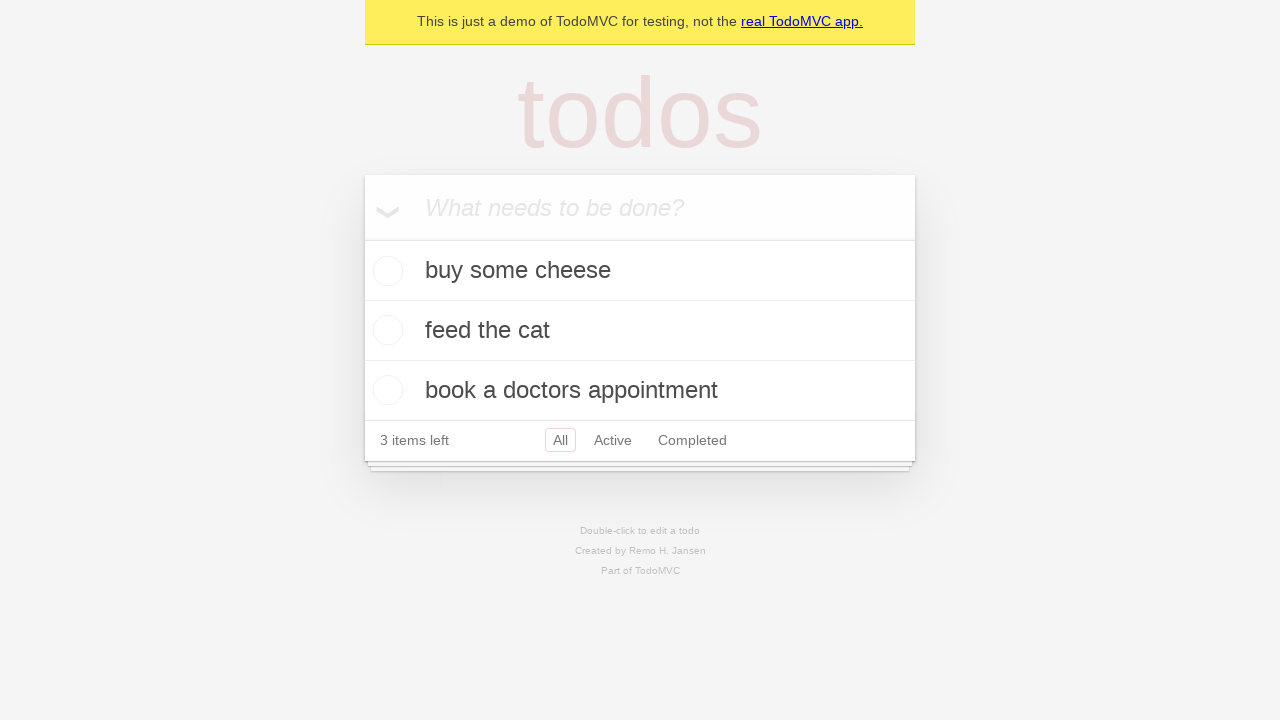

Waited for all 3 todos to load in the DOM
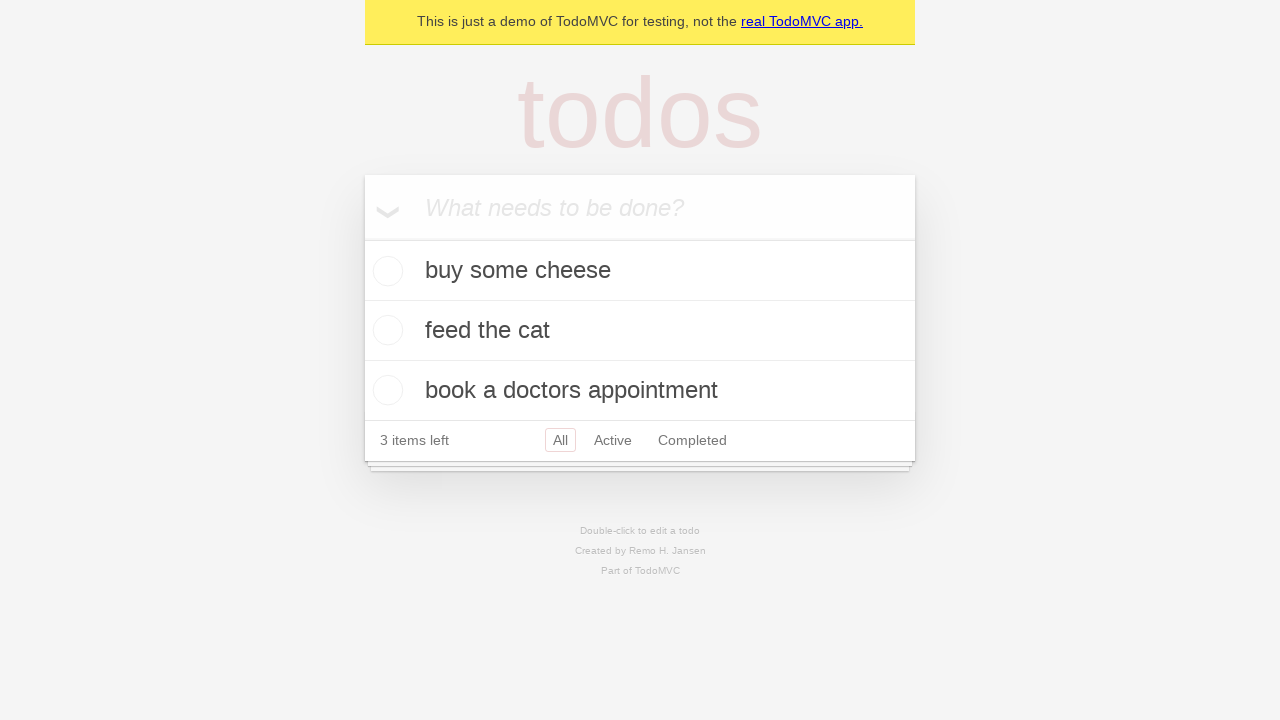

Clicked 'Mark all as complete' checkbox to check all todos at (362, 238) on internal:label="Mark all as complete"i
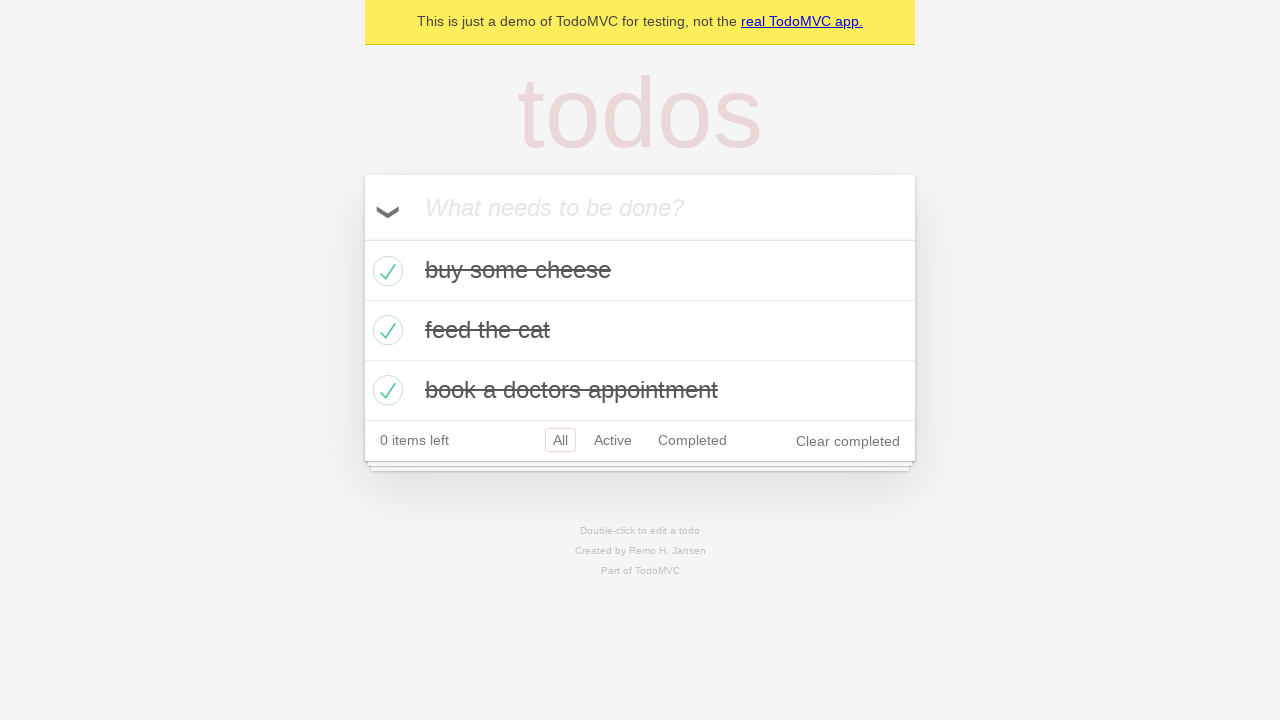

Unchecked the first todo checkbox at (385, 271) on internal:testid=[data-testid="todo-item"s] >> nth=0 >> internal:role=checkbox
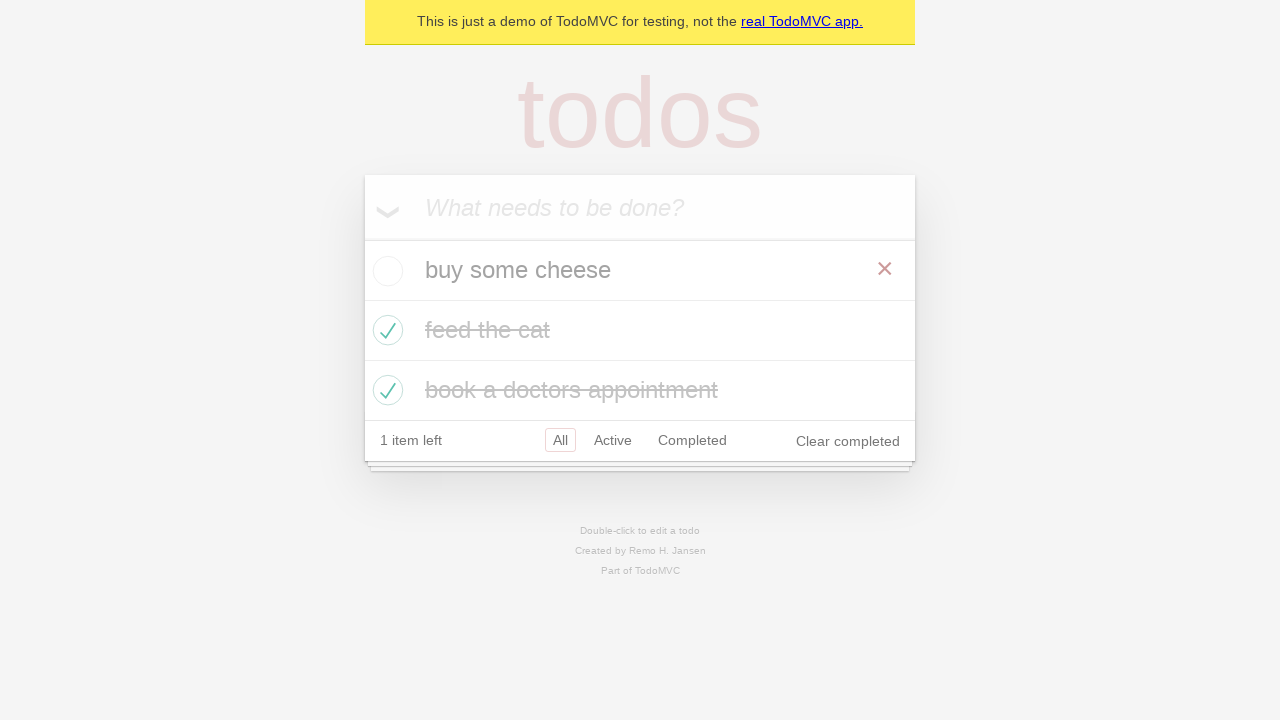

Checked the first todo checkbox again at (385, 271) on internal:testid=[data-testid="todo-item"s] >> nth=0 >> internal:role=checkbox
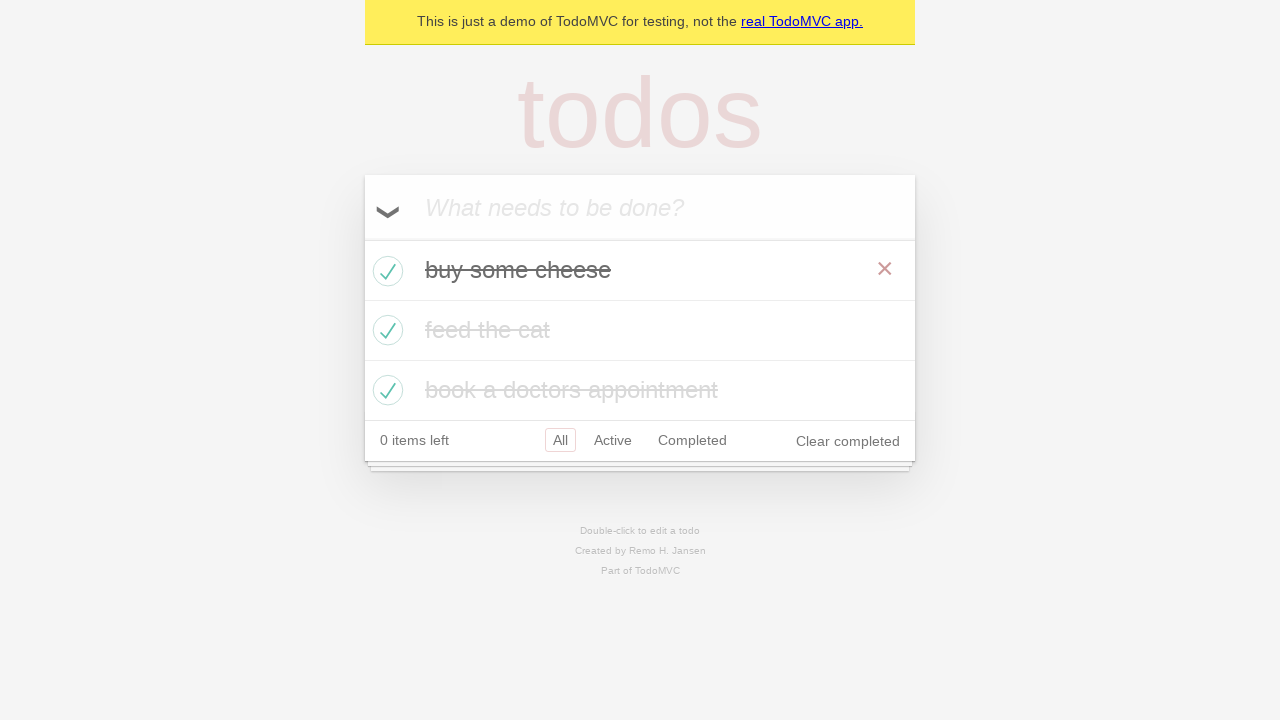

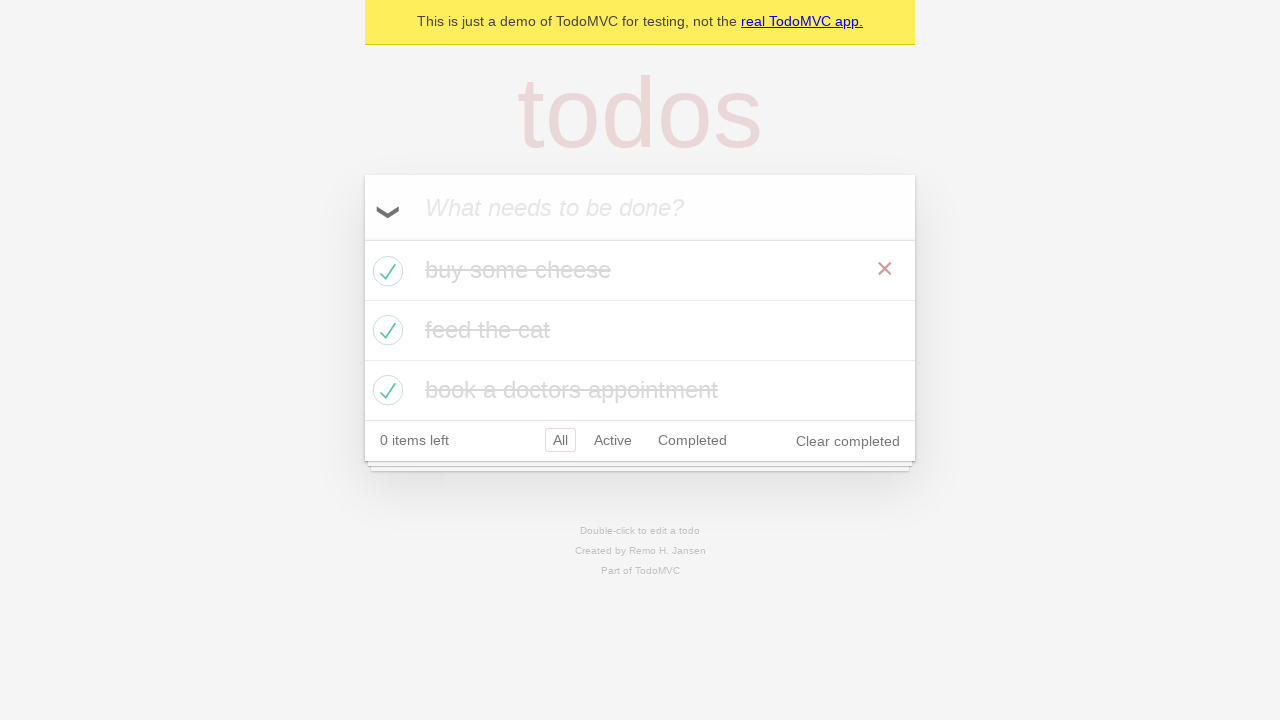